Tests iframe switching functionality by clicking a button inside an iframe, switching back to the main page, and clicking a theme change link

Starting URL: https://www.w3schools.com/js/tryit.asp?filename=tryjs_myfirst

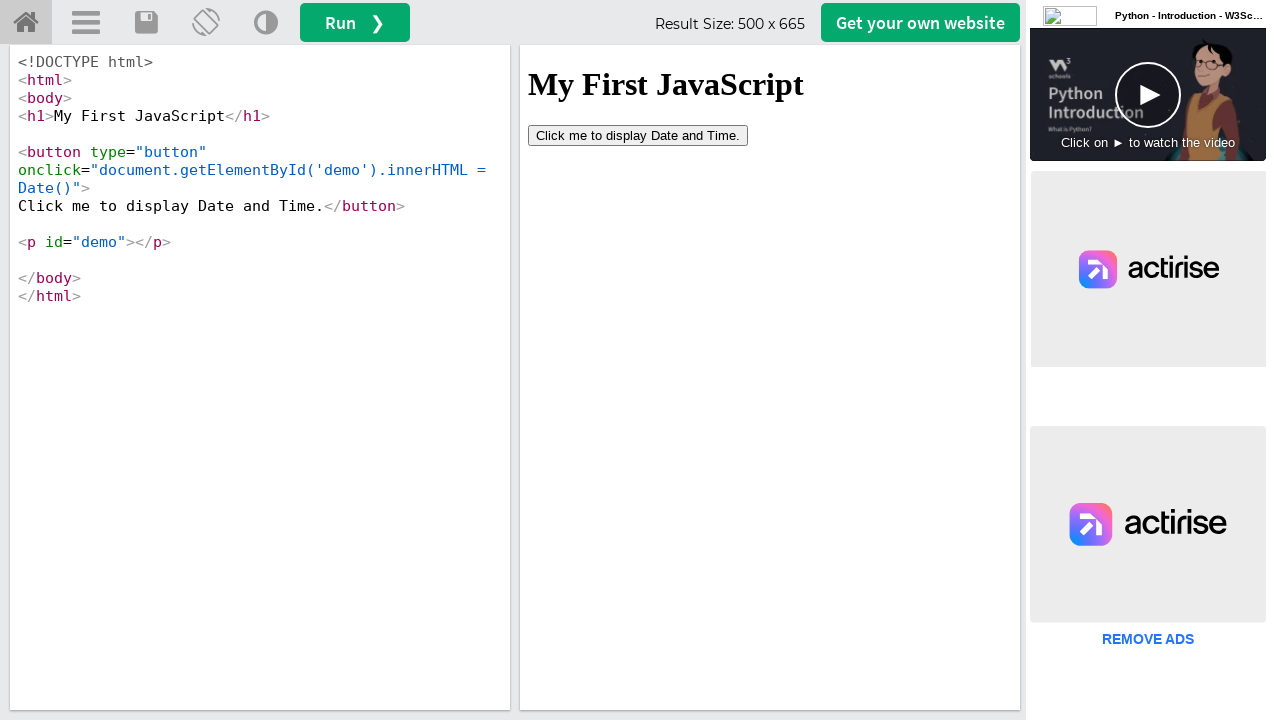

Located iframe with id 'iframeResult'
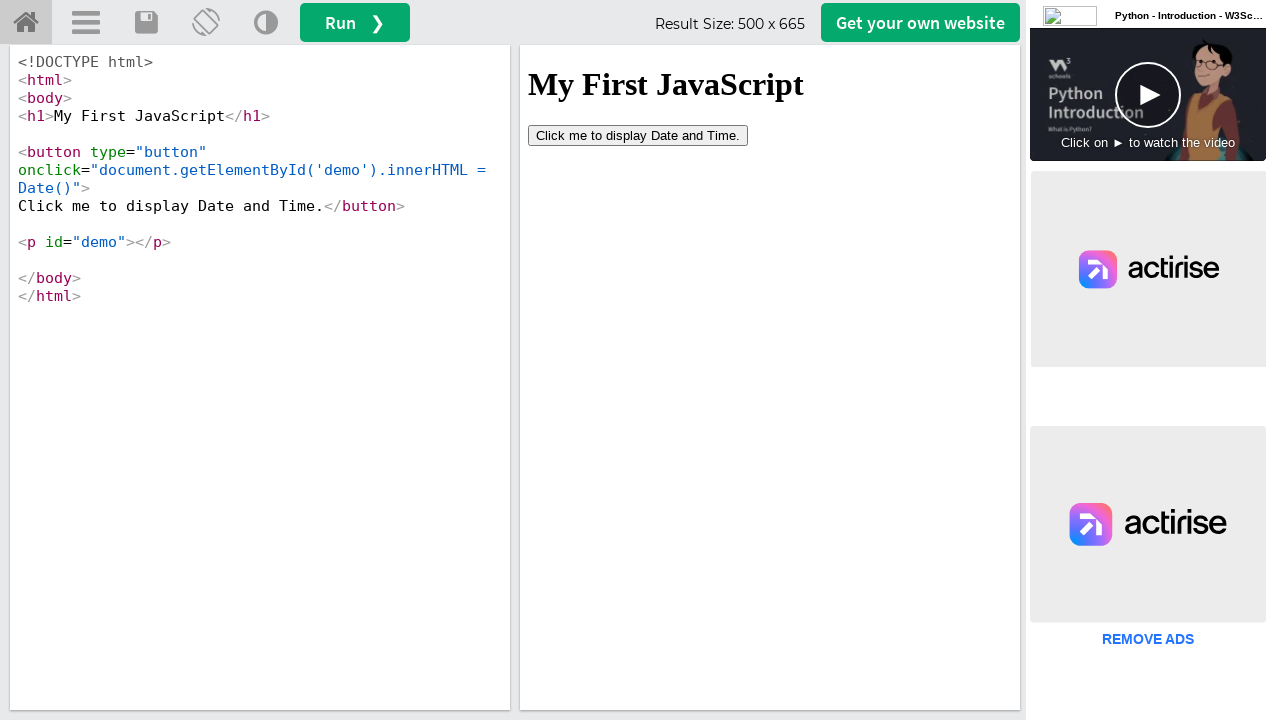

Clicked button inside iframe at (638, 135) on #iframeResult >> internal:control=enter-frame >> button[type='button']
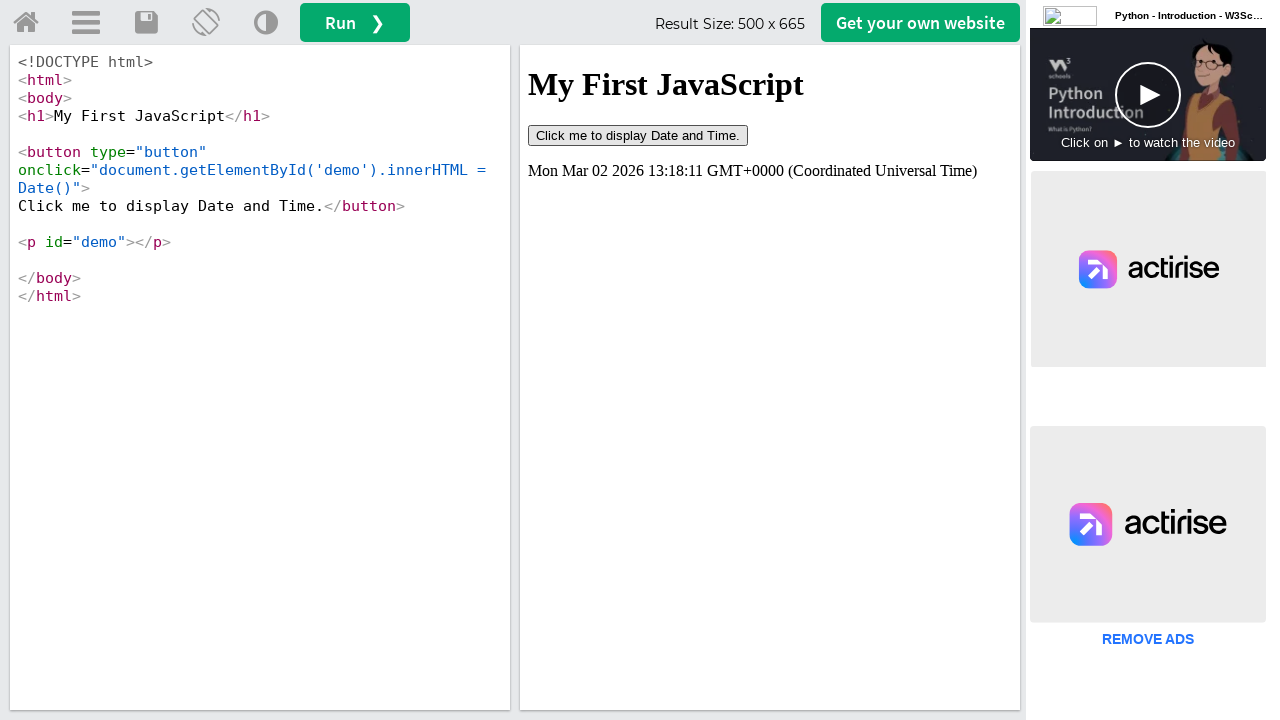

Waited 1 second for action to complete
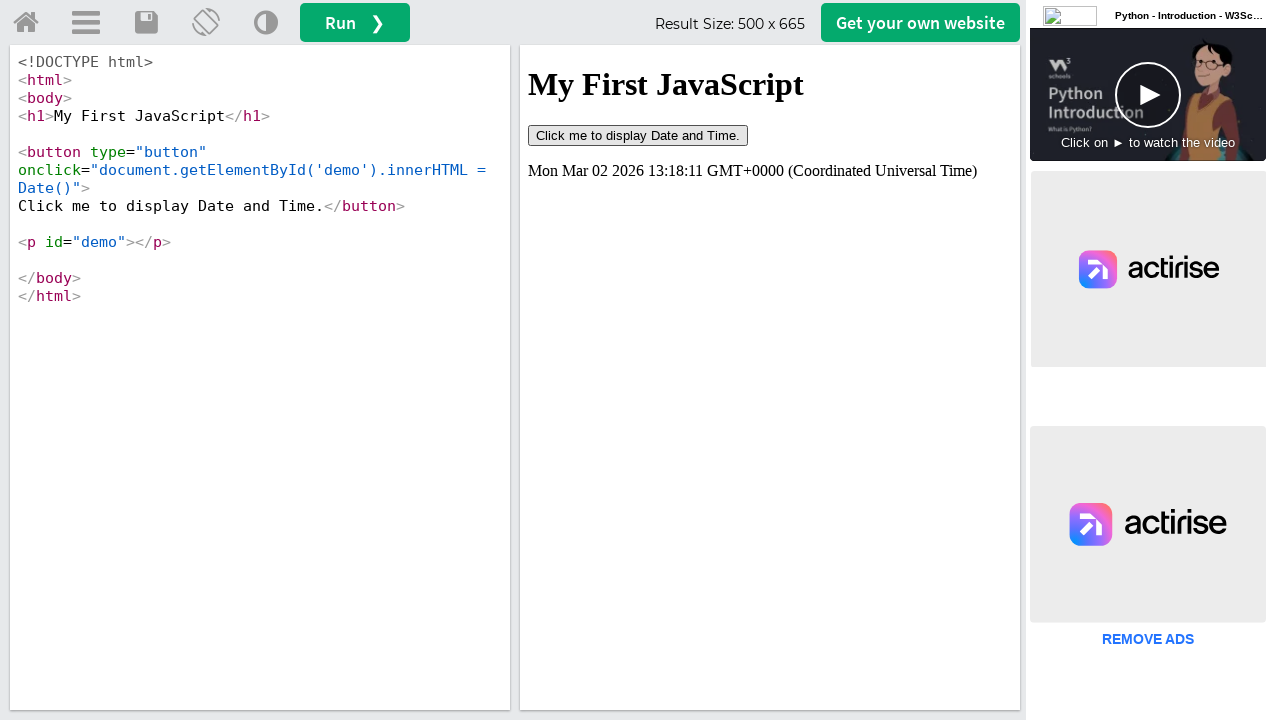

Clicked Change Theme link on main page after switching back from iframe at (266, 23) on (//a[@title='Change Theme'])[1]
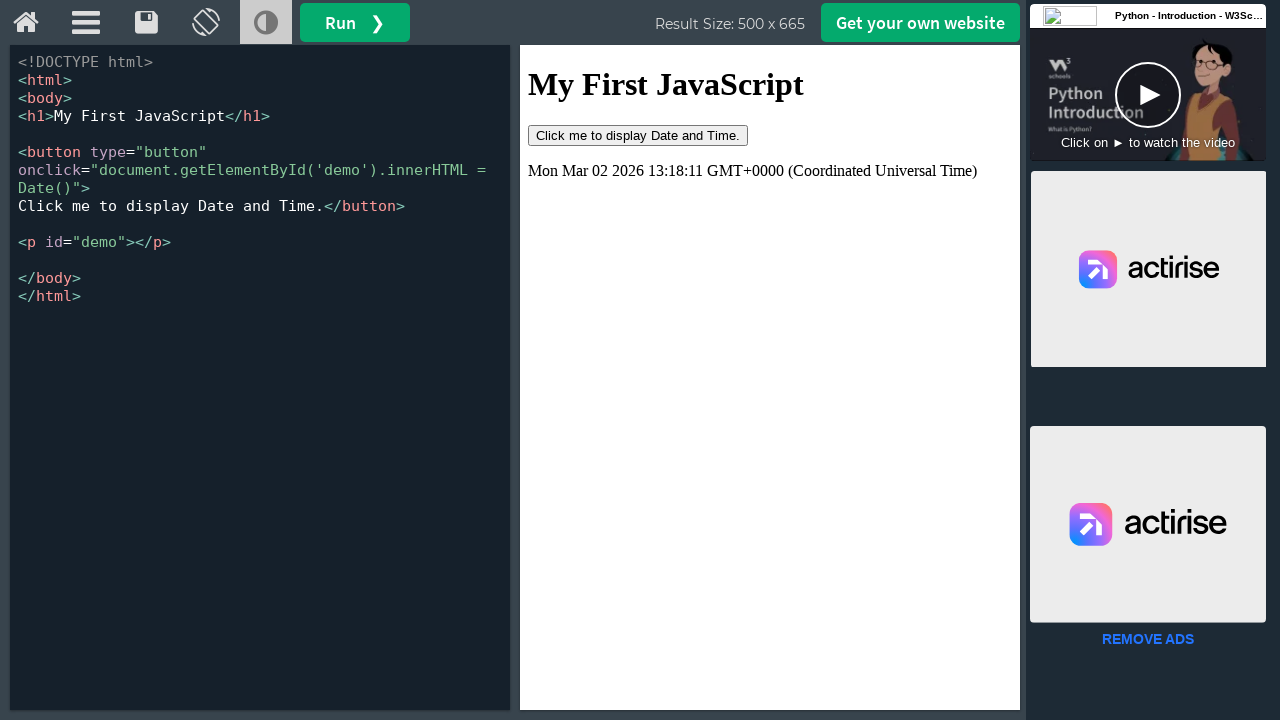

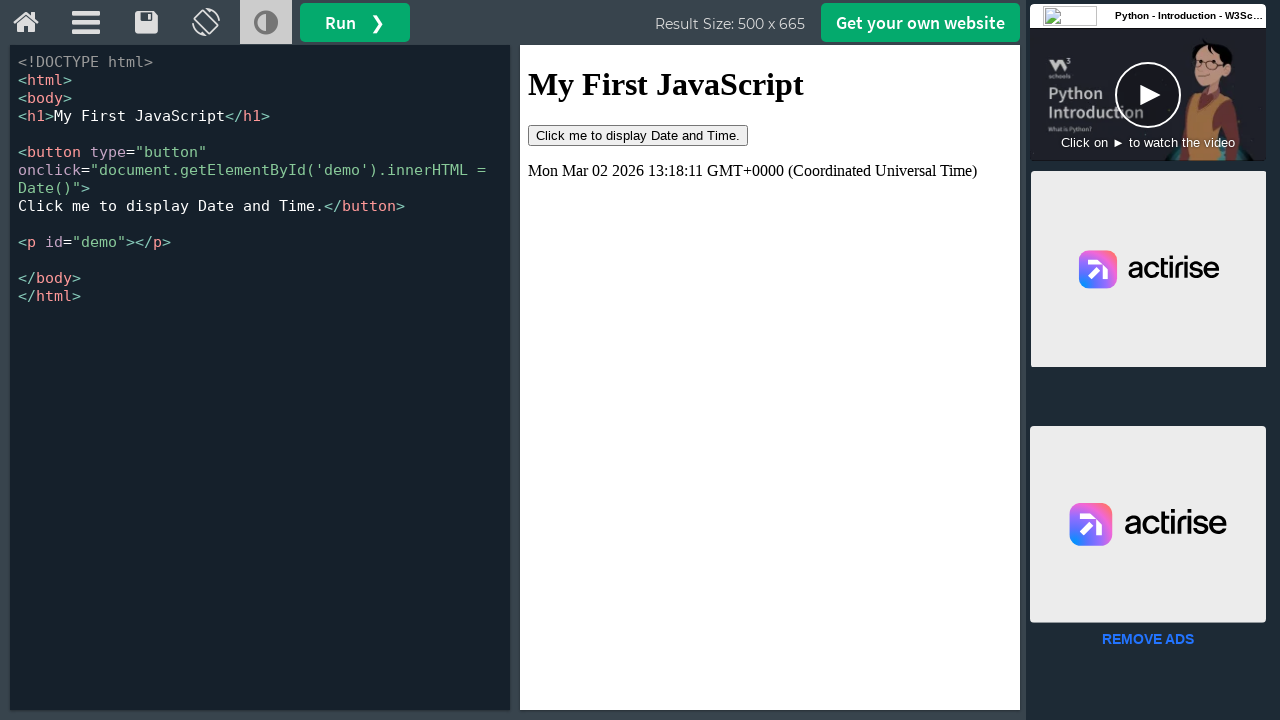